Tests a math challenge form by reading an input value from the page, calculating a mathematical result (log of absolute value of 12*sin(x)), entering the answer, checking a checkbox, selecting a radio option, and submitting the form.

Starting URL: http://suninjuly.github.io/math.html

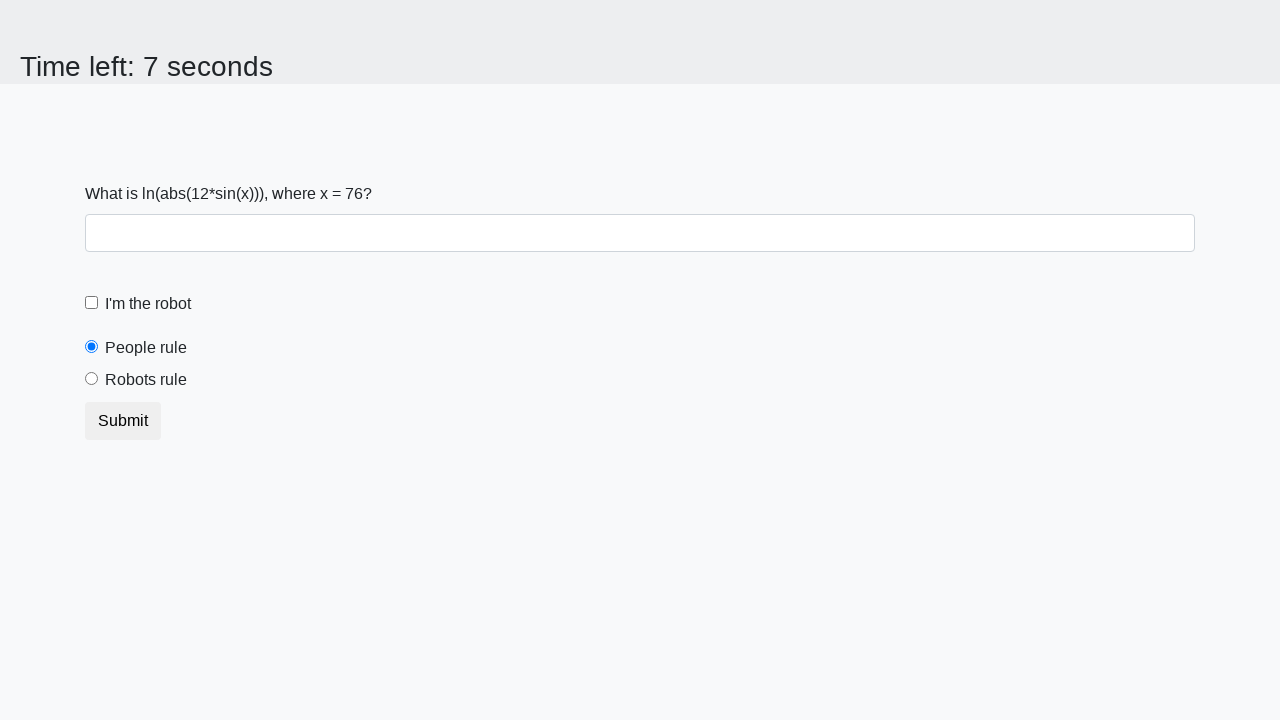

Located the input value element
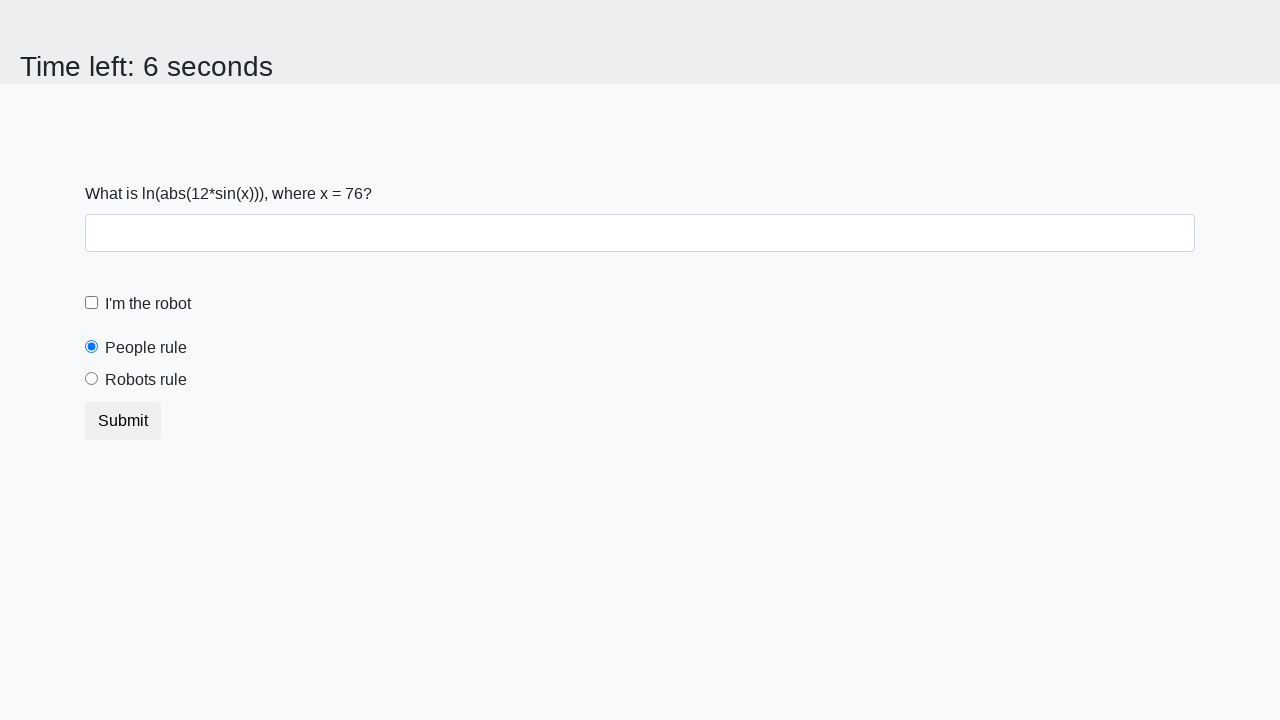

Read input value from page: 76
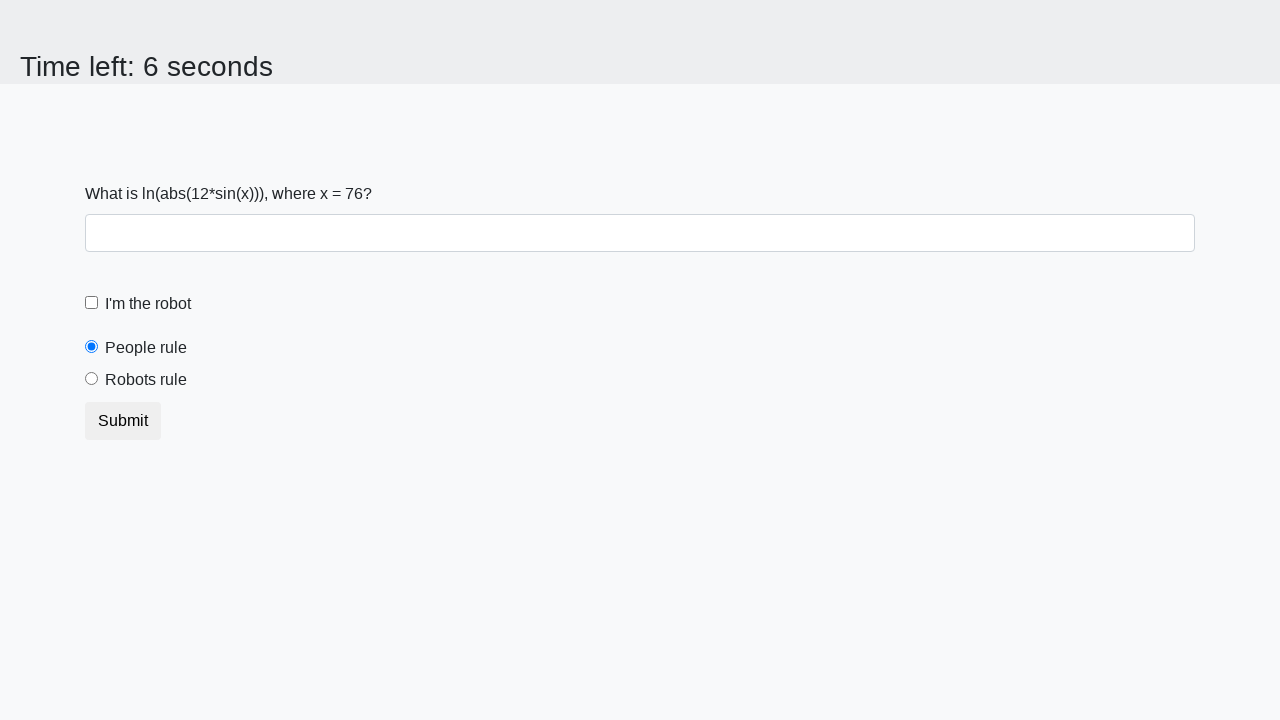

Calculated answer using formula log(abs(12*sin(76))): 1.9159356021269944
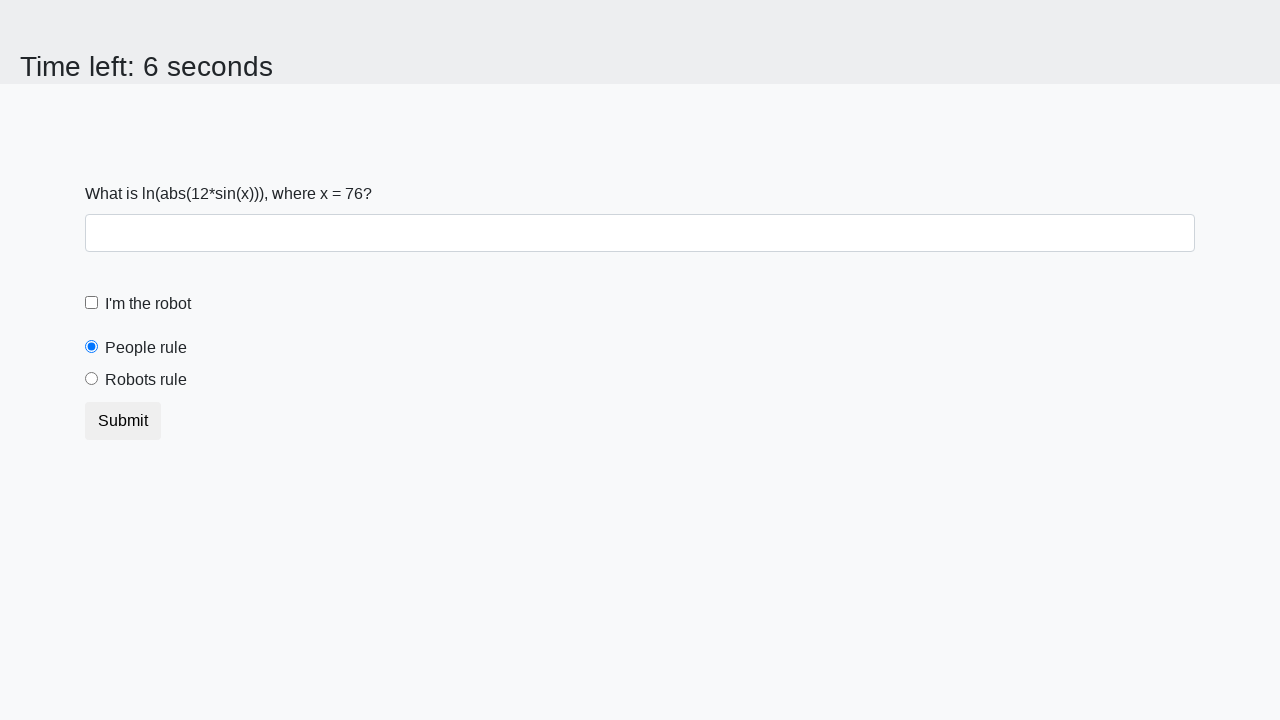

Filled answer field with calculated value: 1.9159356021269944 on input#answer
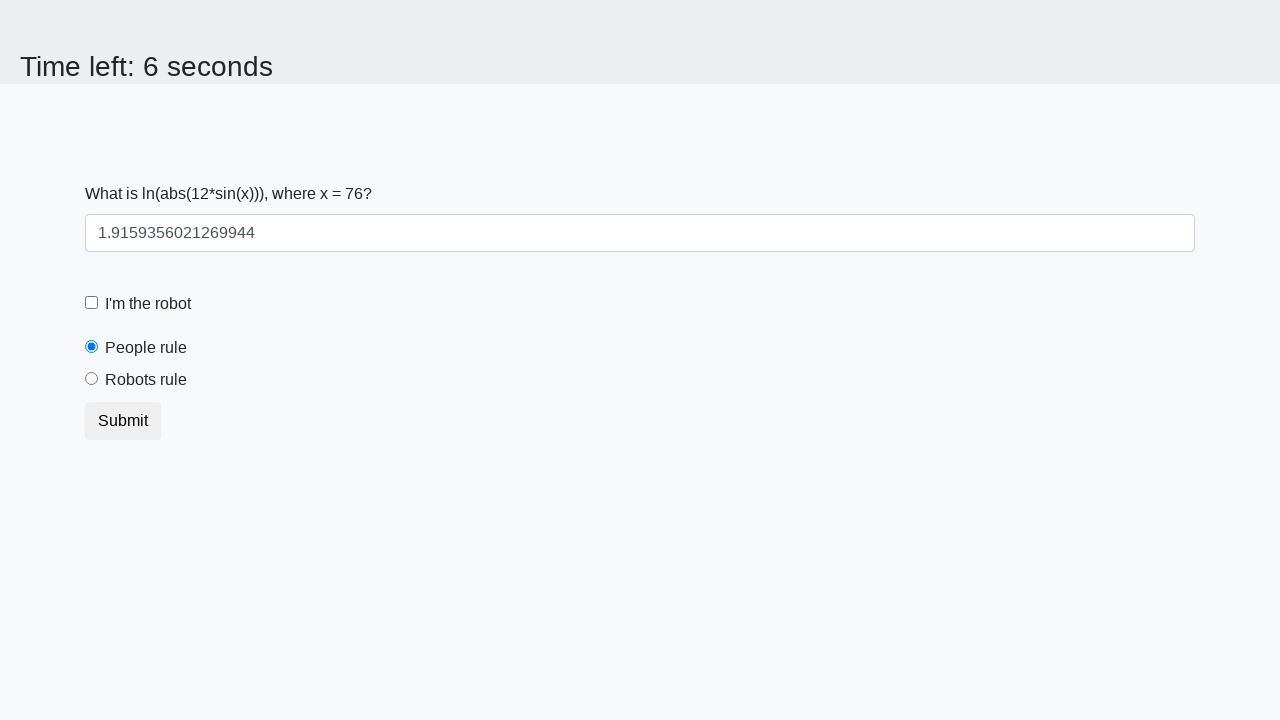

Checked the robot checkbox at (92, 303) on #robotCheckbox
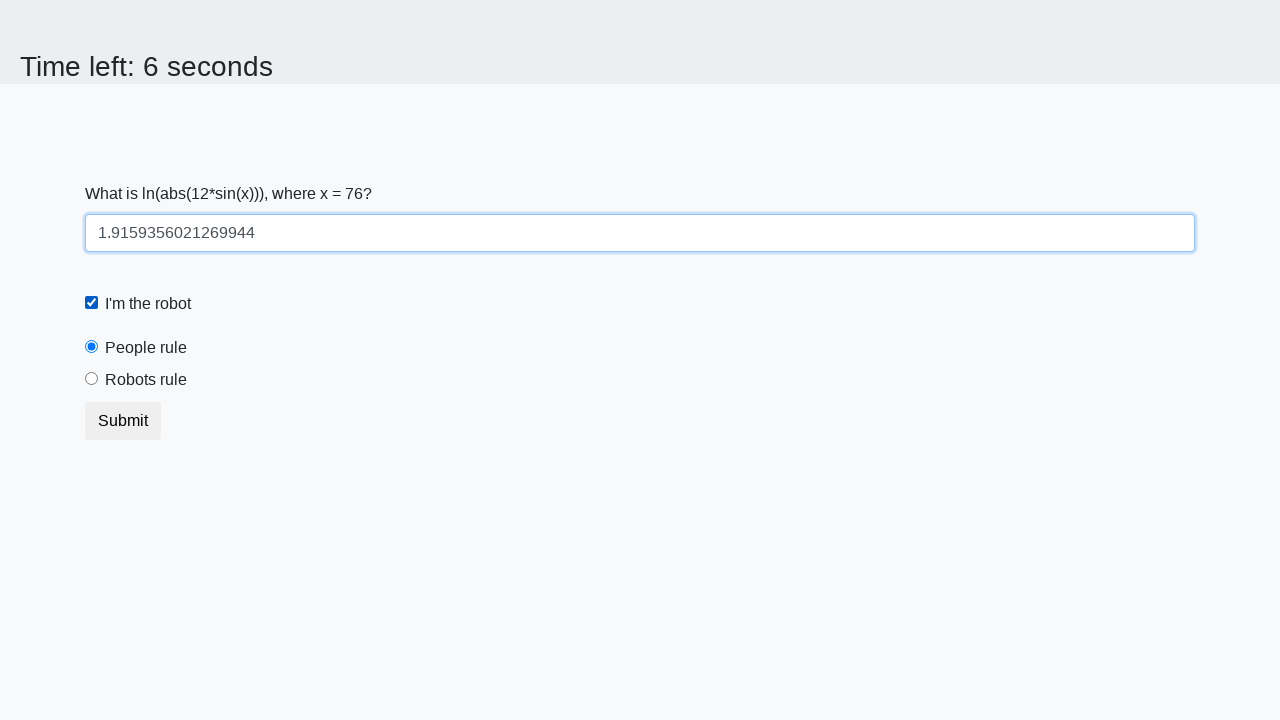

Selected 'robots rule' radio option at (146, 380) on [for='robotsRule']
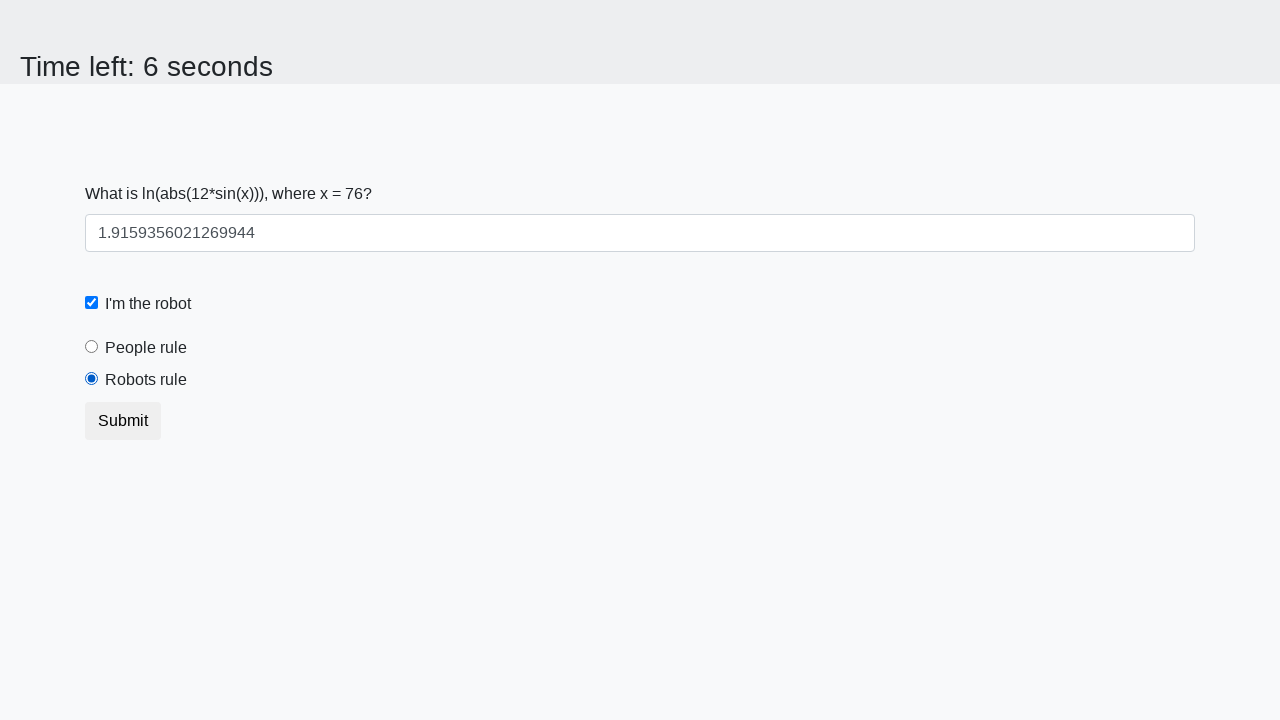

Clicked submit button to submit the form at (123, 421) on button.btn
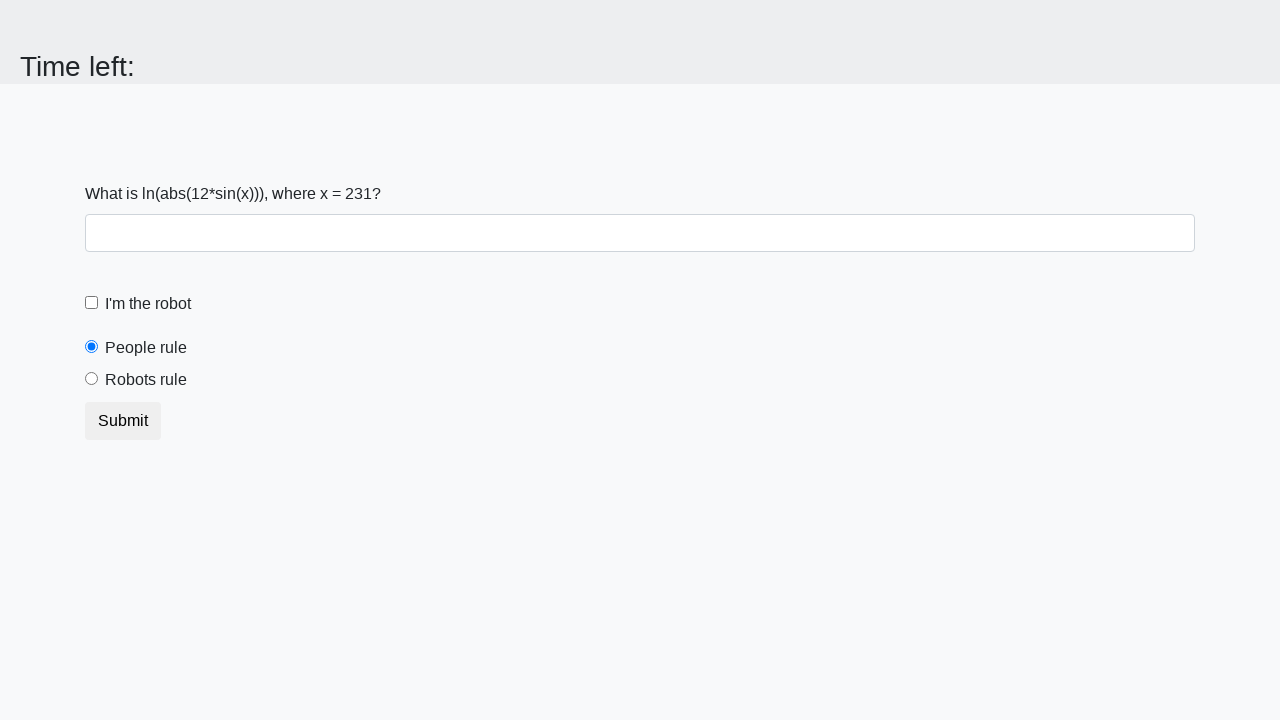

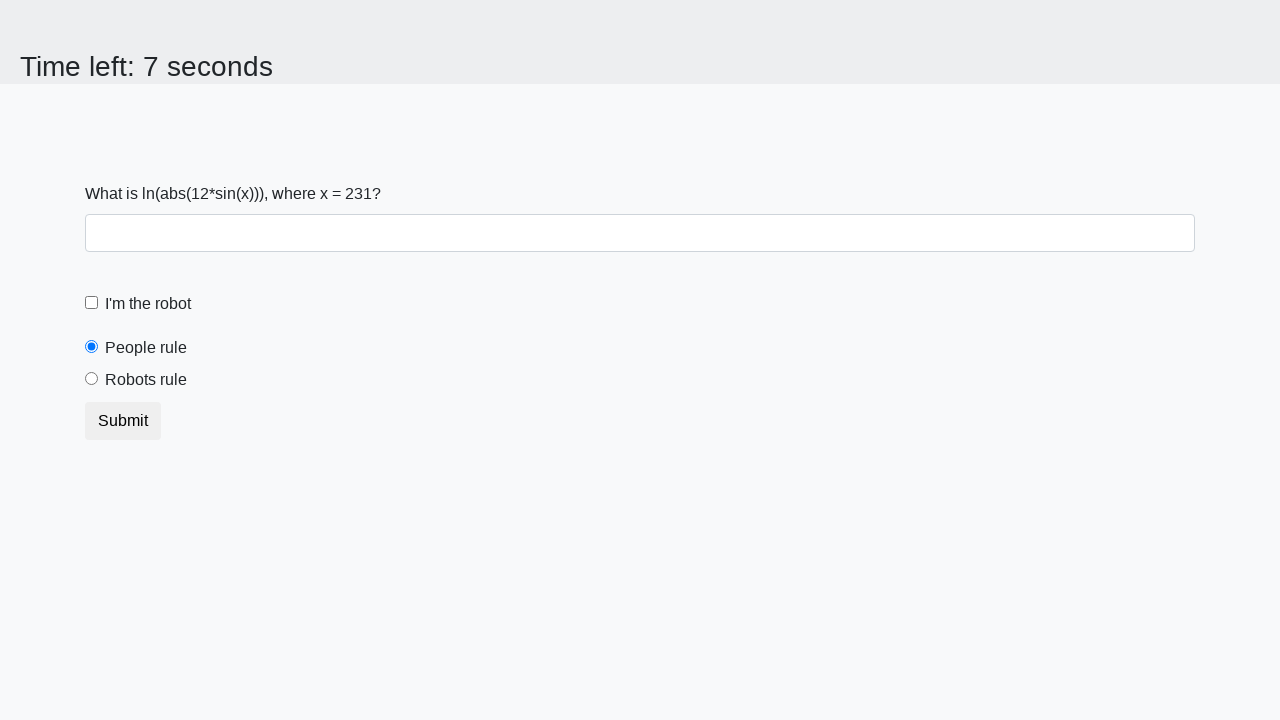